Tests Vue.js custom dropdown by selecting "First Option" from the dropdown menu and verifying the selection is displayed.

Starting URL: https://mikerodham.github.io/vue-dropdowns/

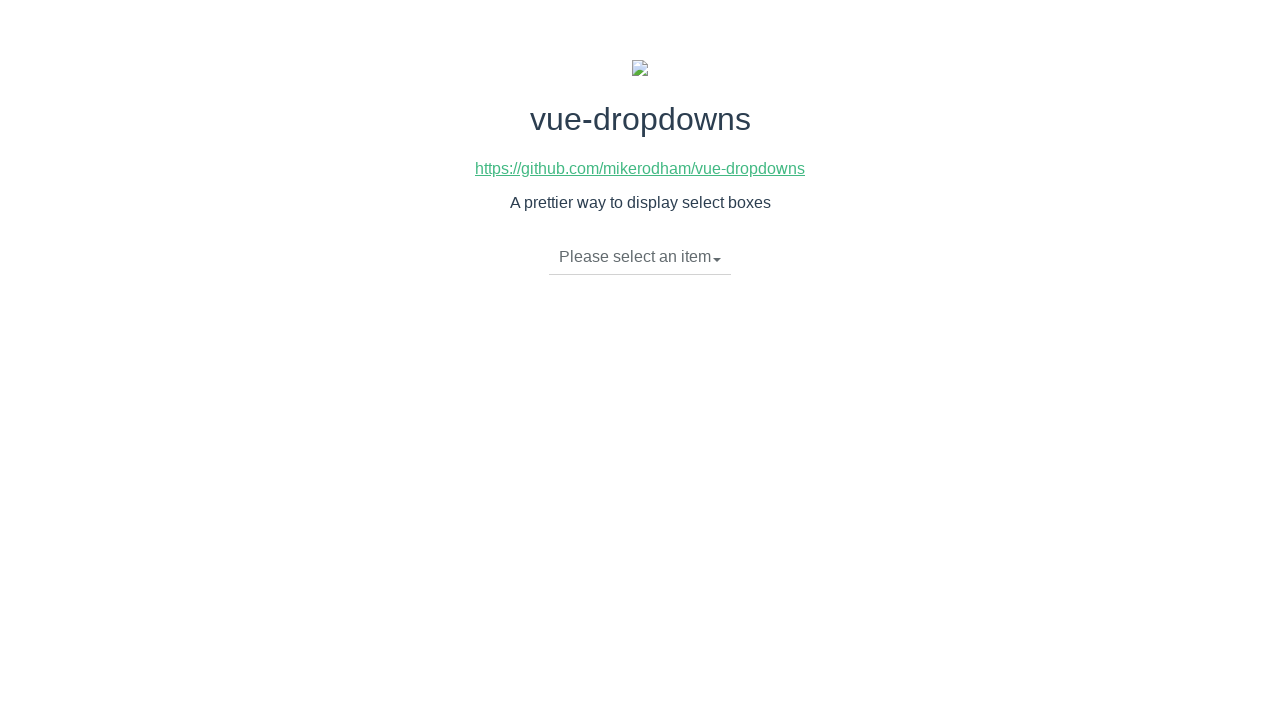

Clicked dropdown caret to open menu at (717, 260) on div.btn-group li span.caret
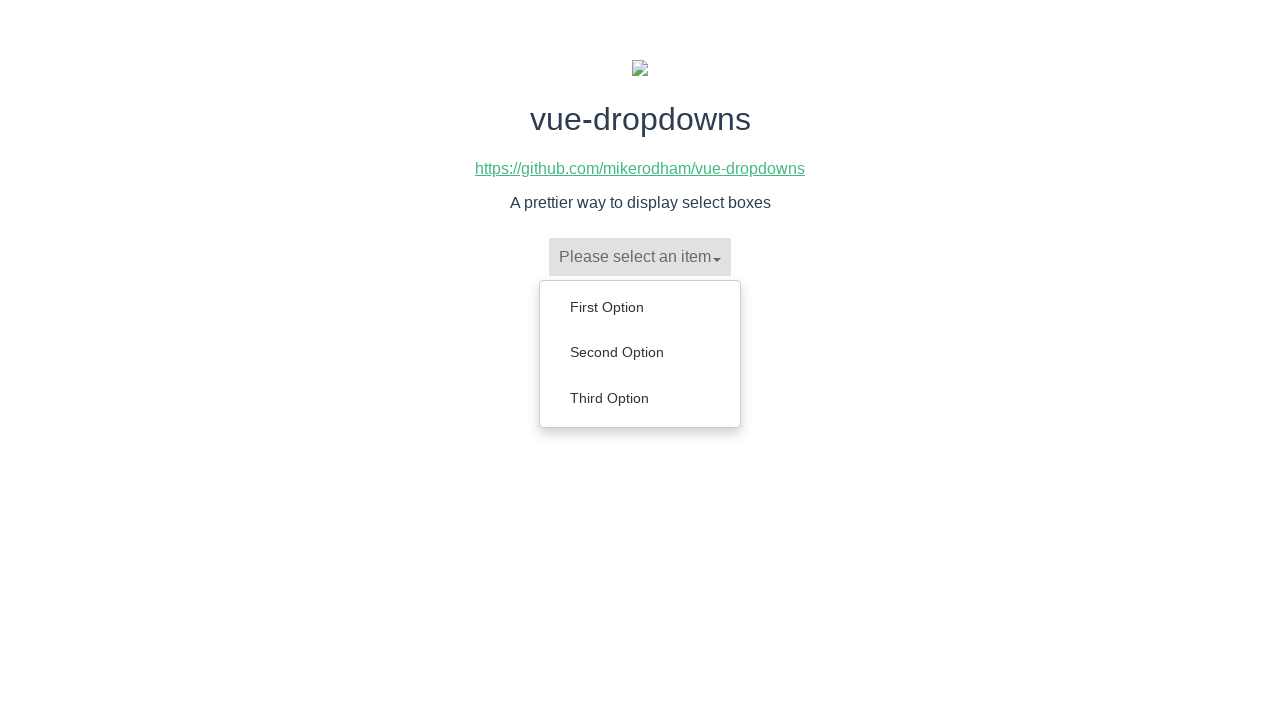

Dropdown menu loaded with options
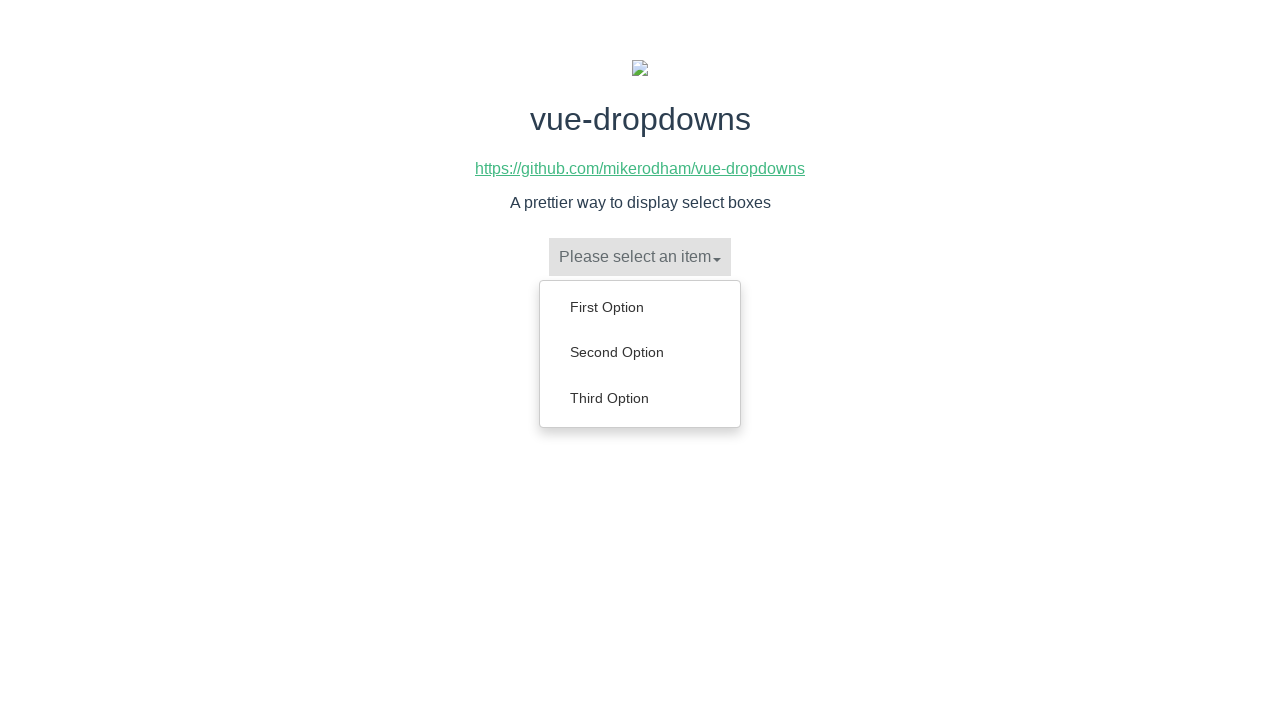

Selected 'First Option' from dropdown menu at (640, 307) on div.btn-group ul.dropdown-menu a:has-text('First Option')
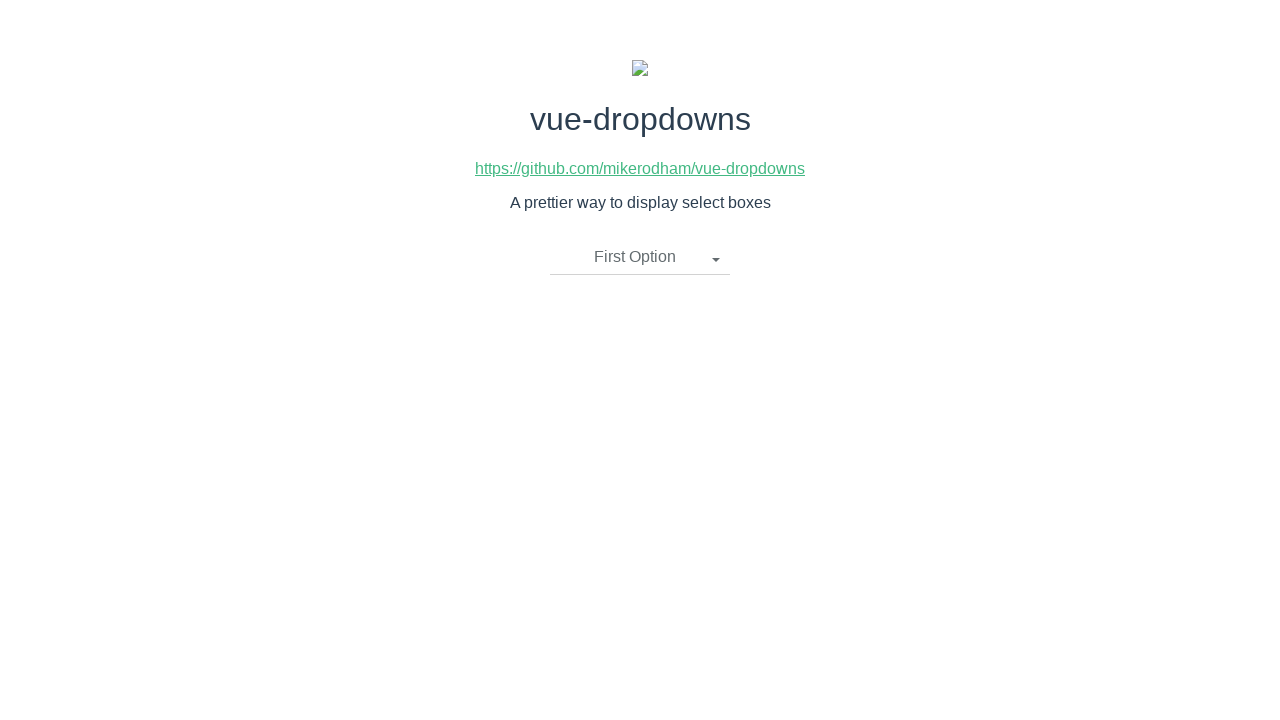

Waited 1000ms for selection to be processed
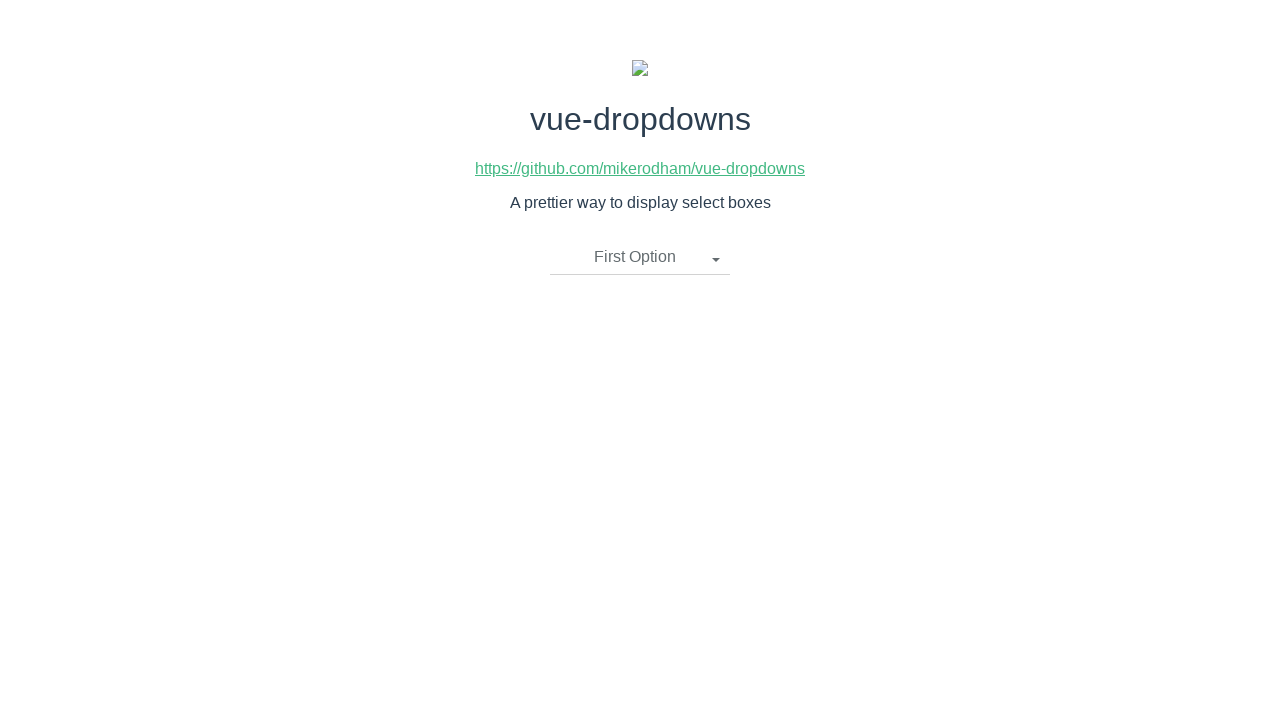

Verified 'First Option' is displayed as selected
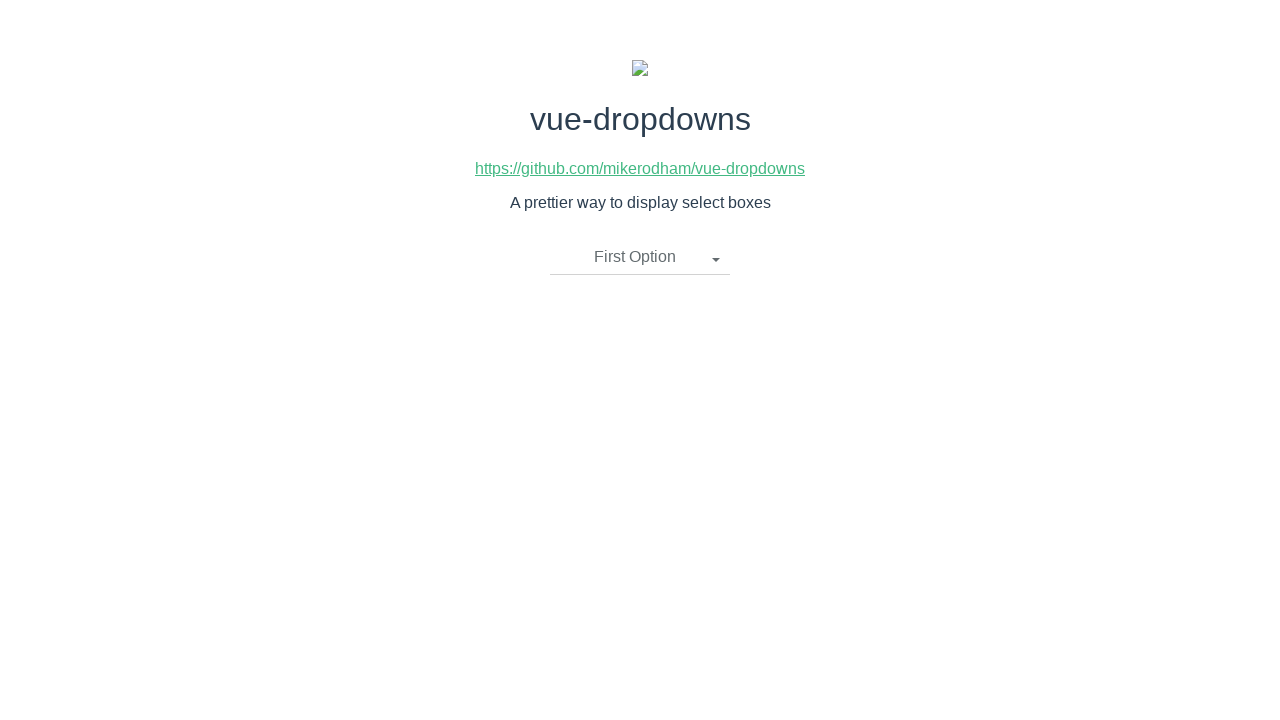

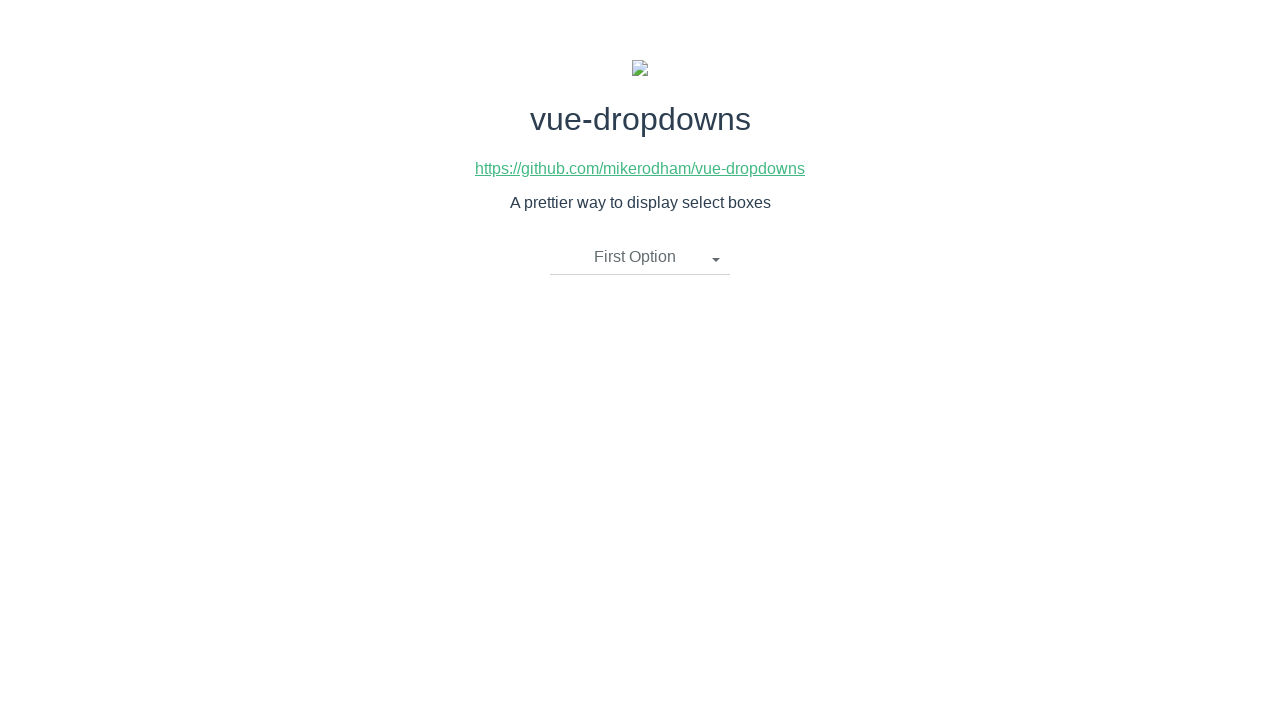